Tests double-click and click-and-hold interactions on buttons, verifying visual feedback and text appearance

Starting URL: https://testotomasyonu.com/click

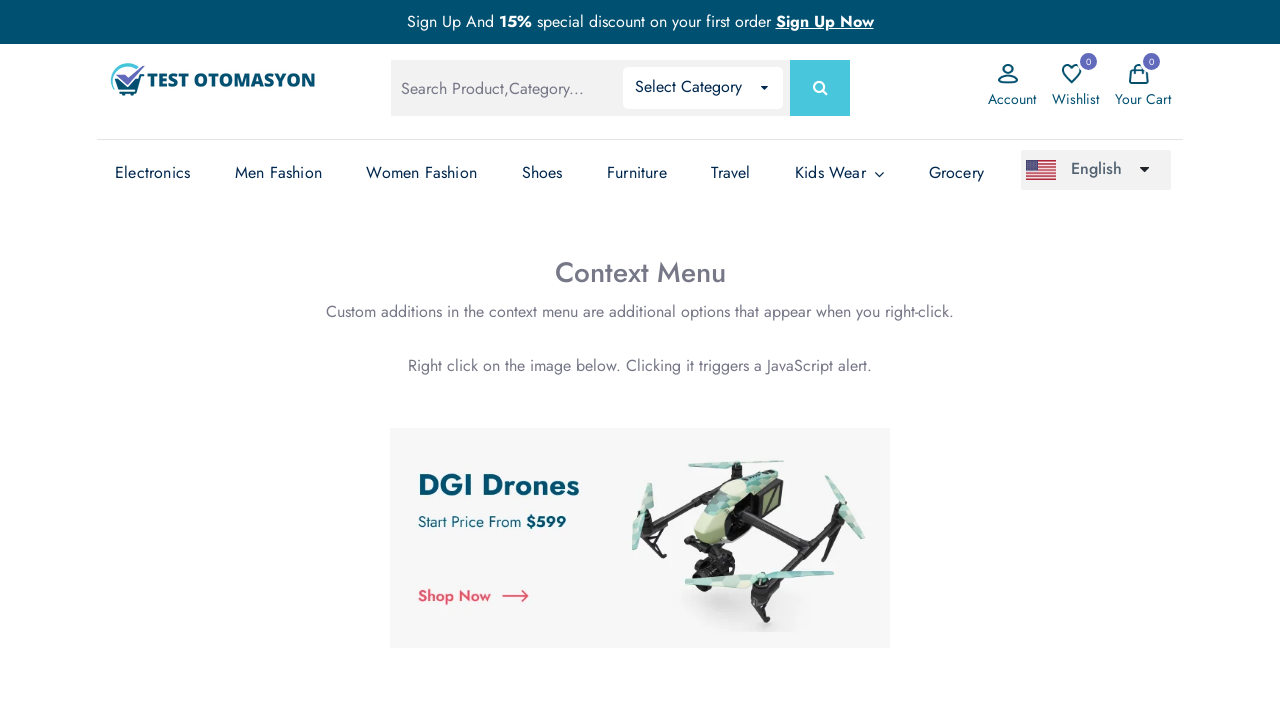

Scrolled down to view buttons
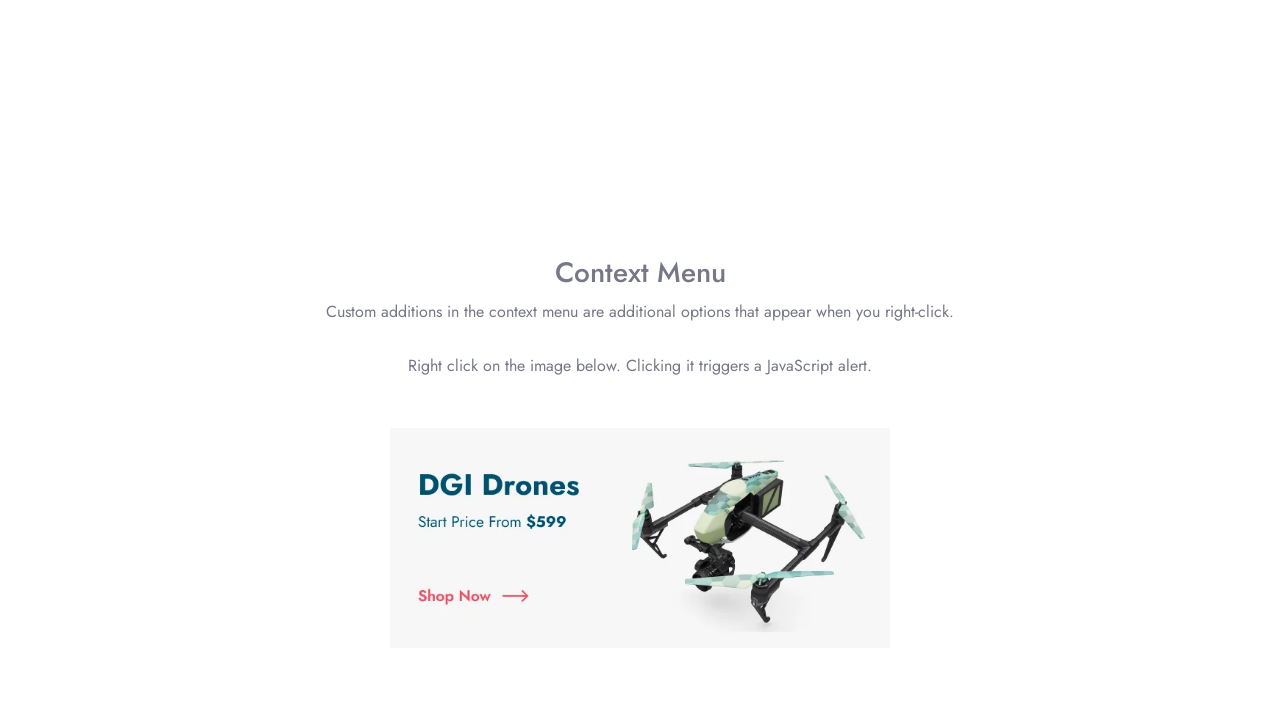

Located double-click button (#btn1)
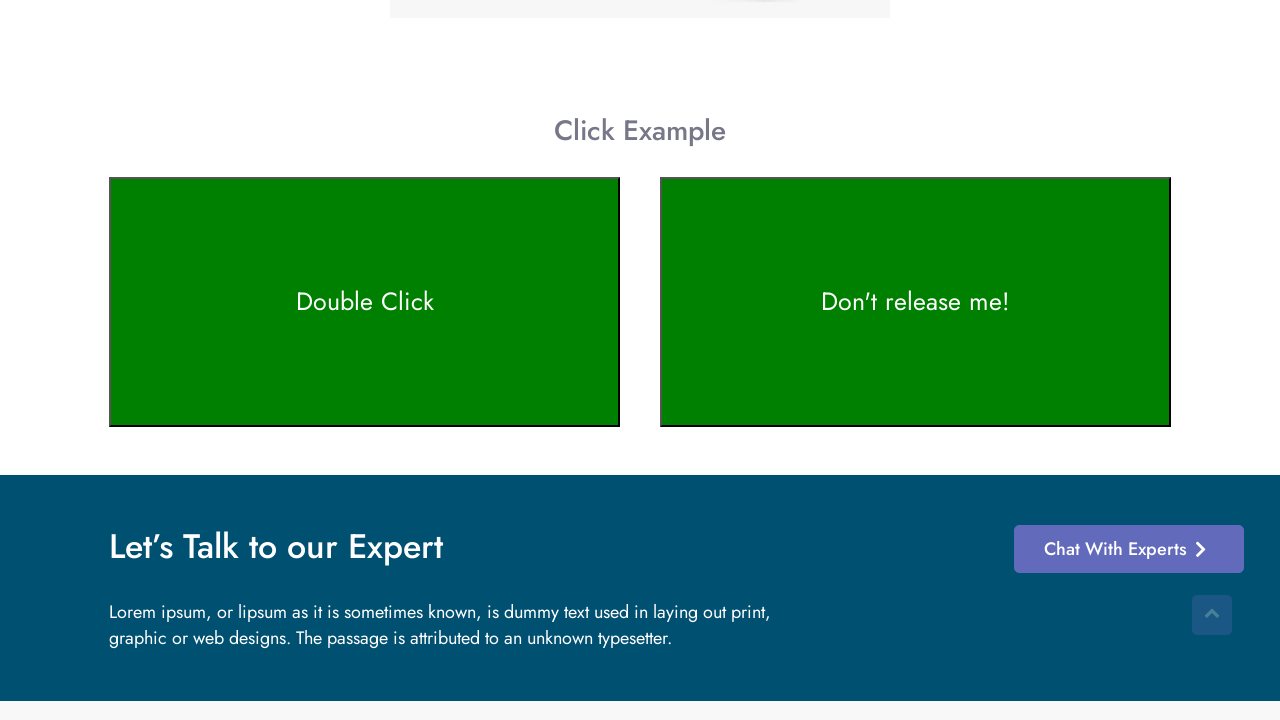

Located don't-release button (#btn2)
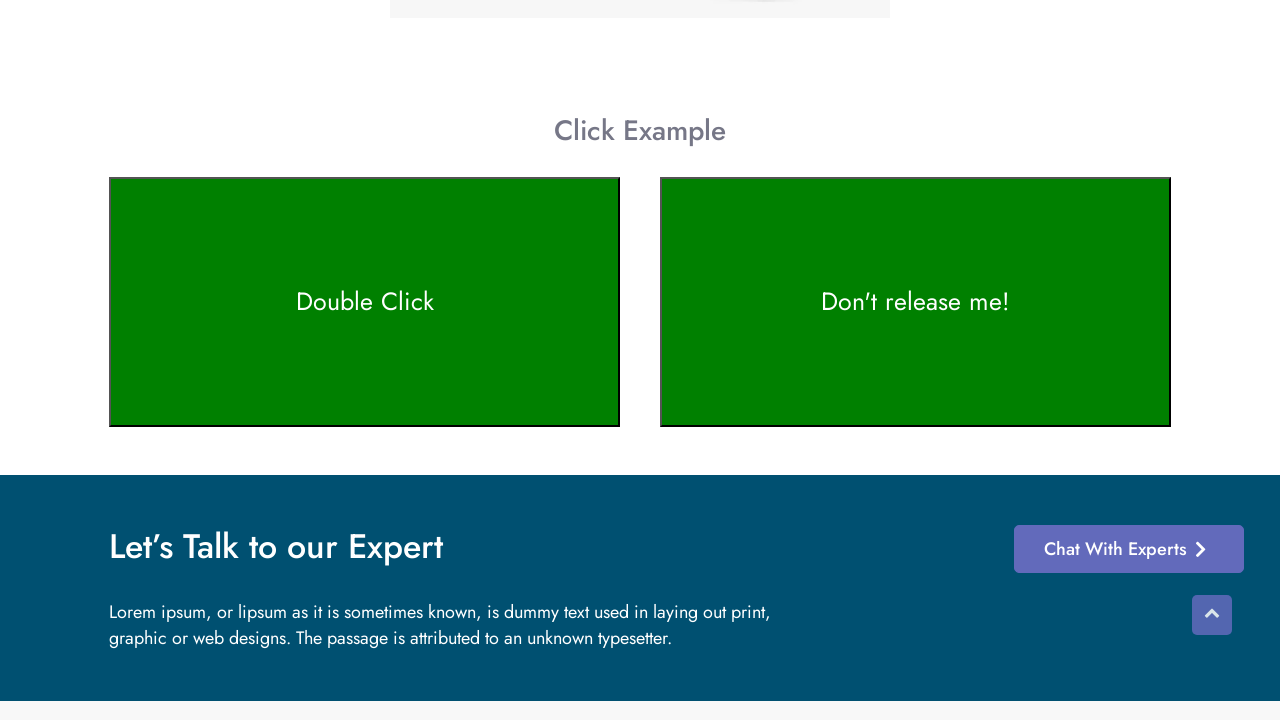

Verified double-click button is visible
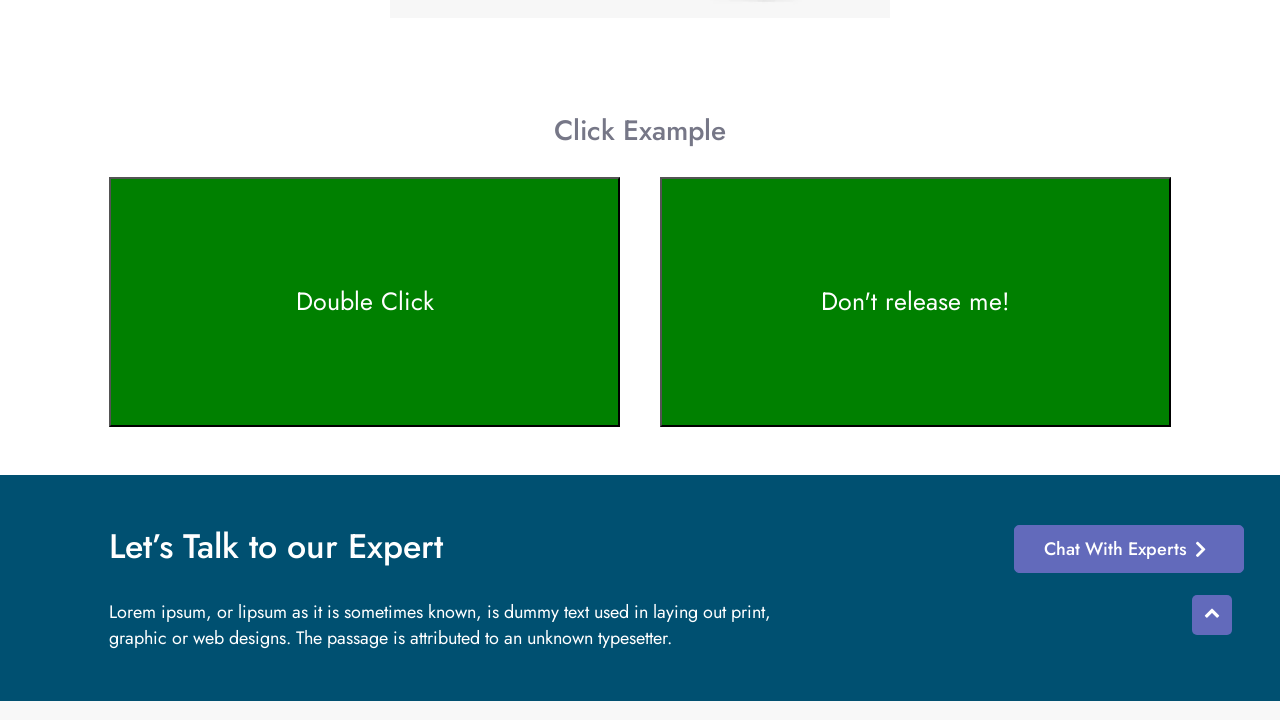

Verified don't-release button is visible
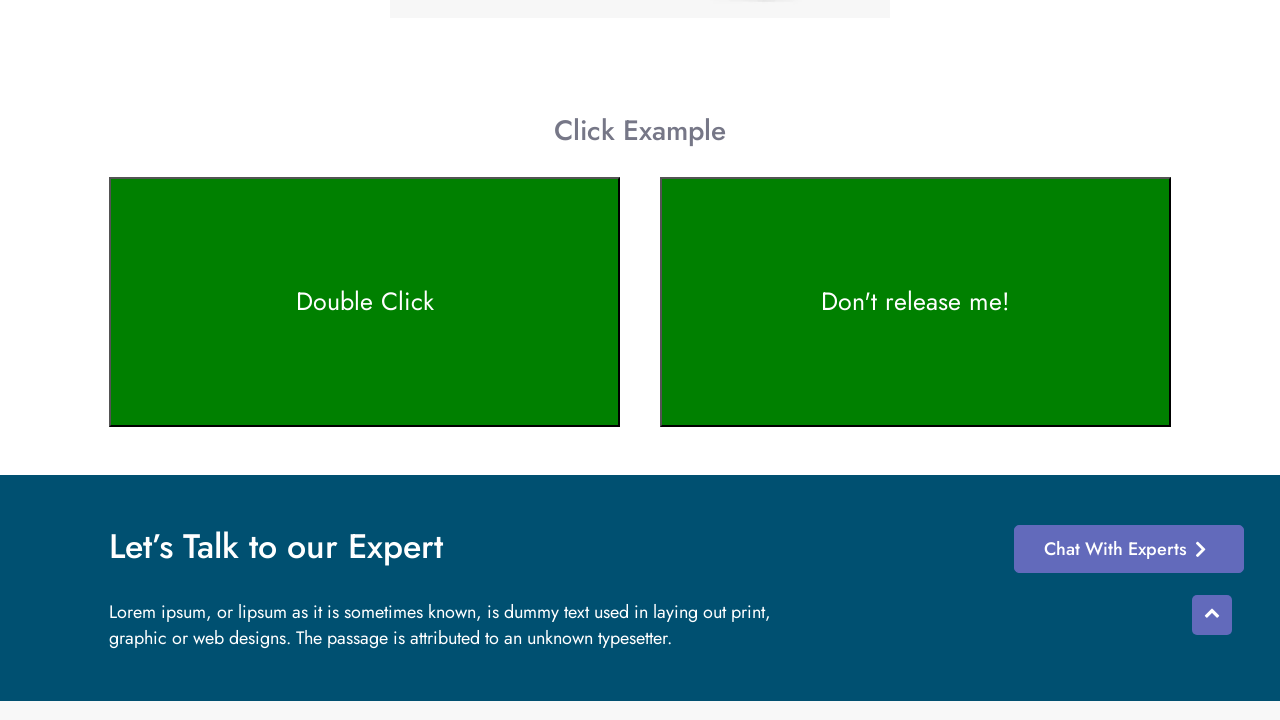

Double-clicked the double-click button at (364, 302) on #btn1
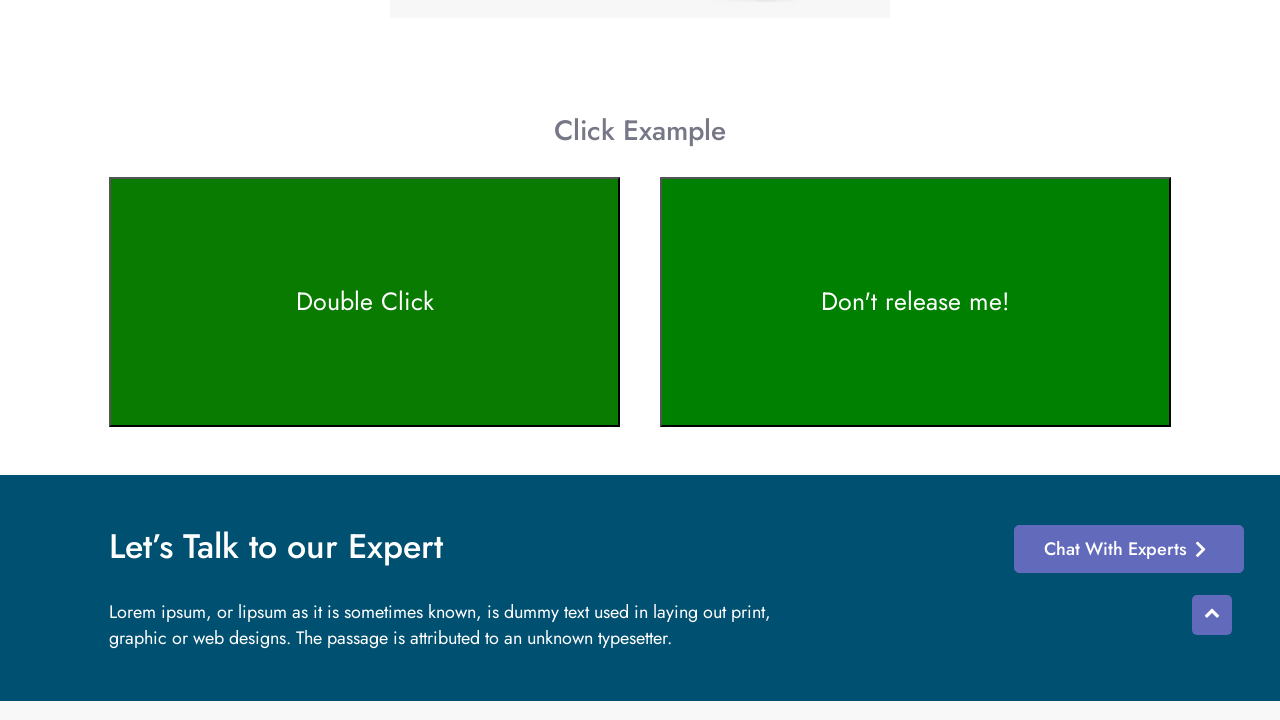

Located styled element (.mystyle)
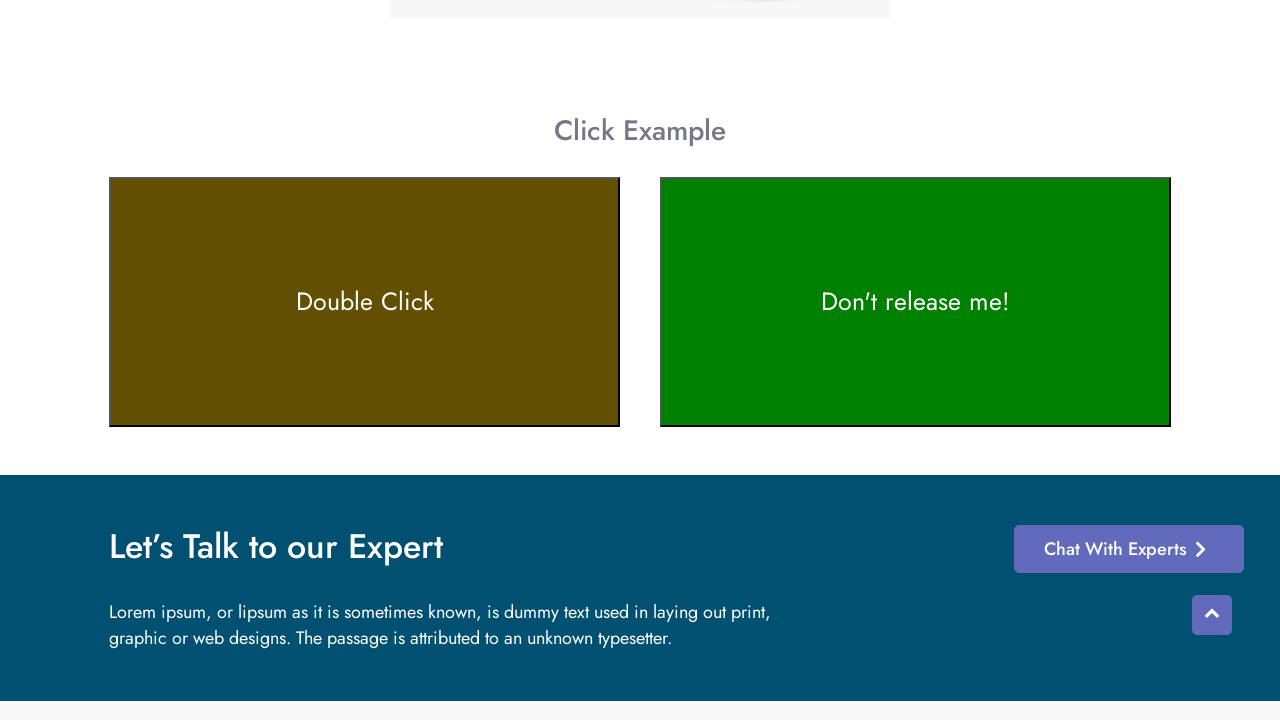

Verified styled element is visible after double-click
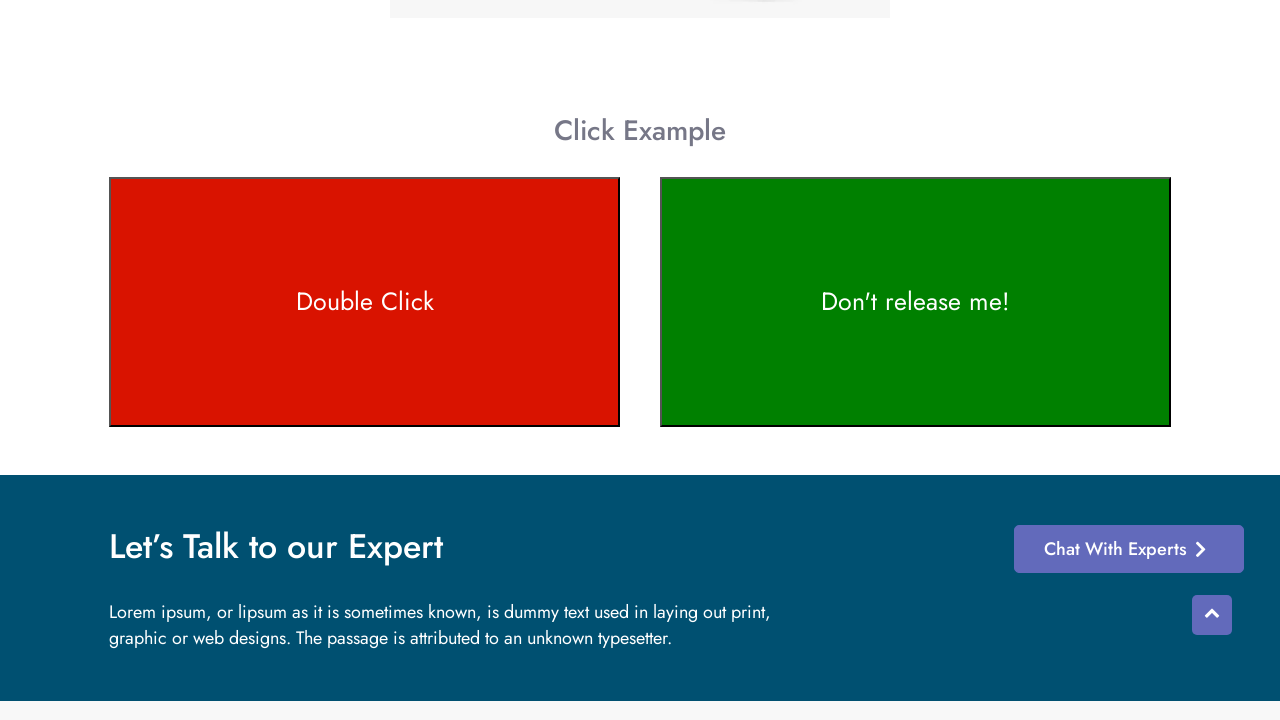

Hovered over don't-release button at (916, 302) on #btn2
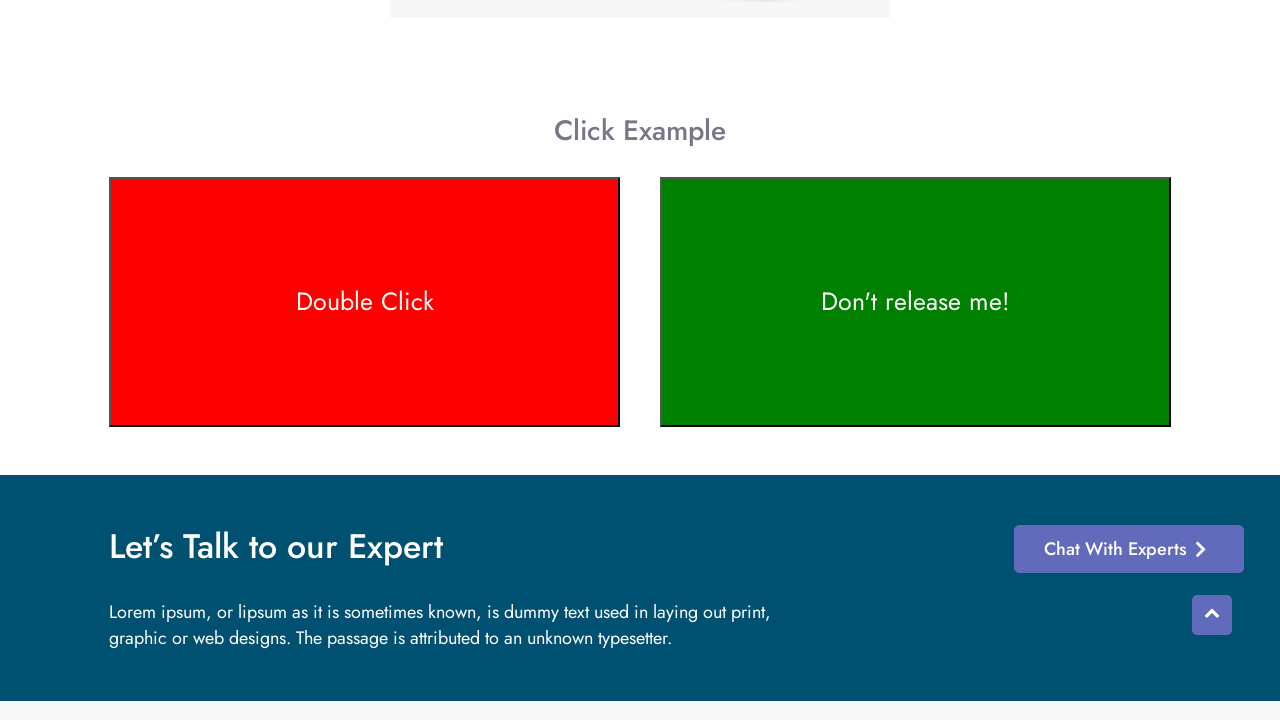

Pressed mouse button down on don't-release button at (916, 302)
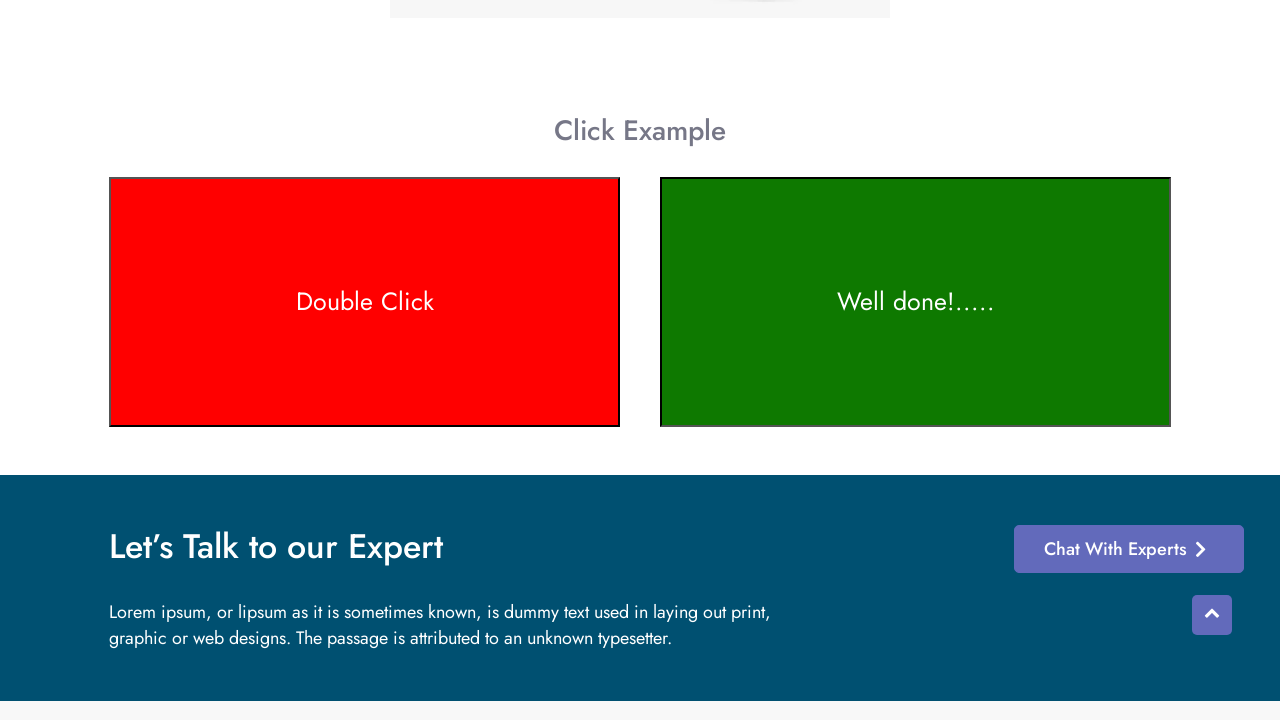

Located 'Well done!' text element
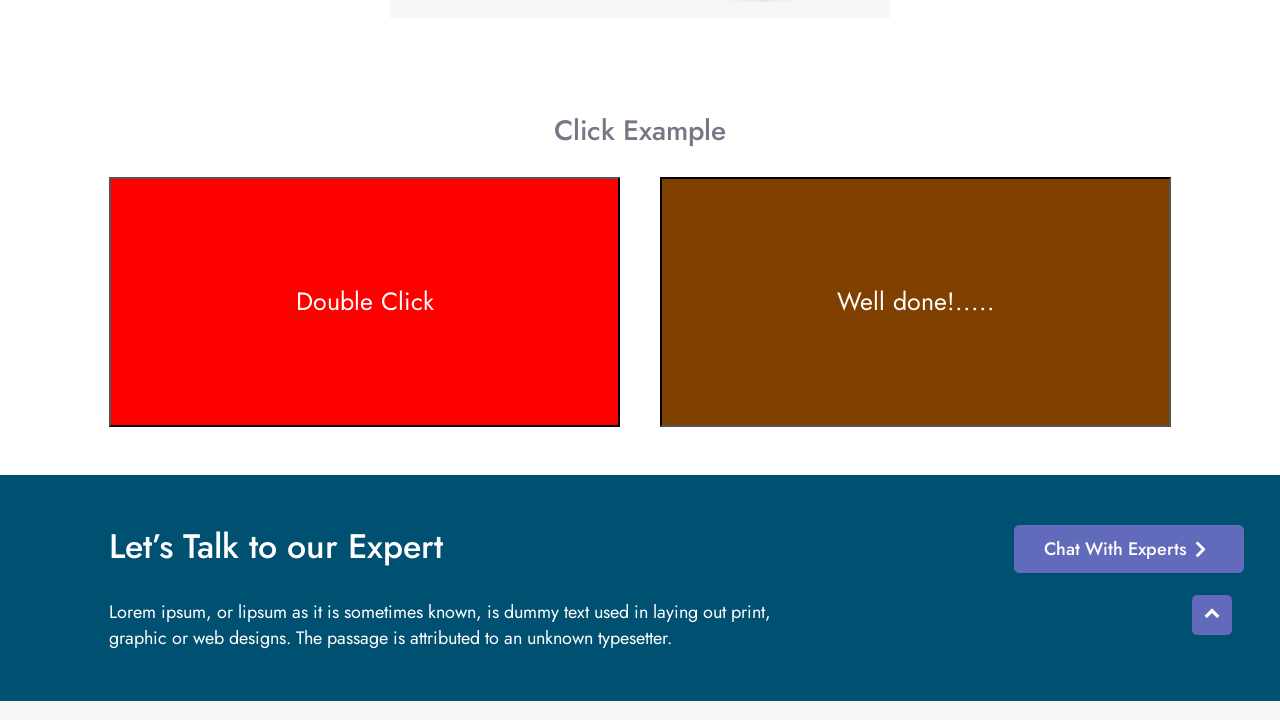

Verified 'Well done!' text appeared during click-and-hold
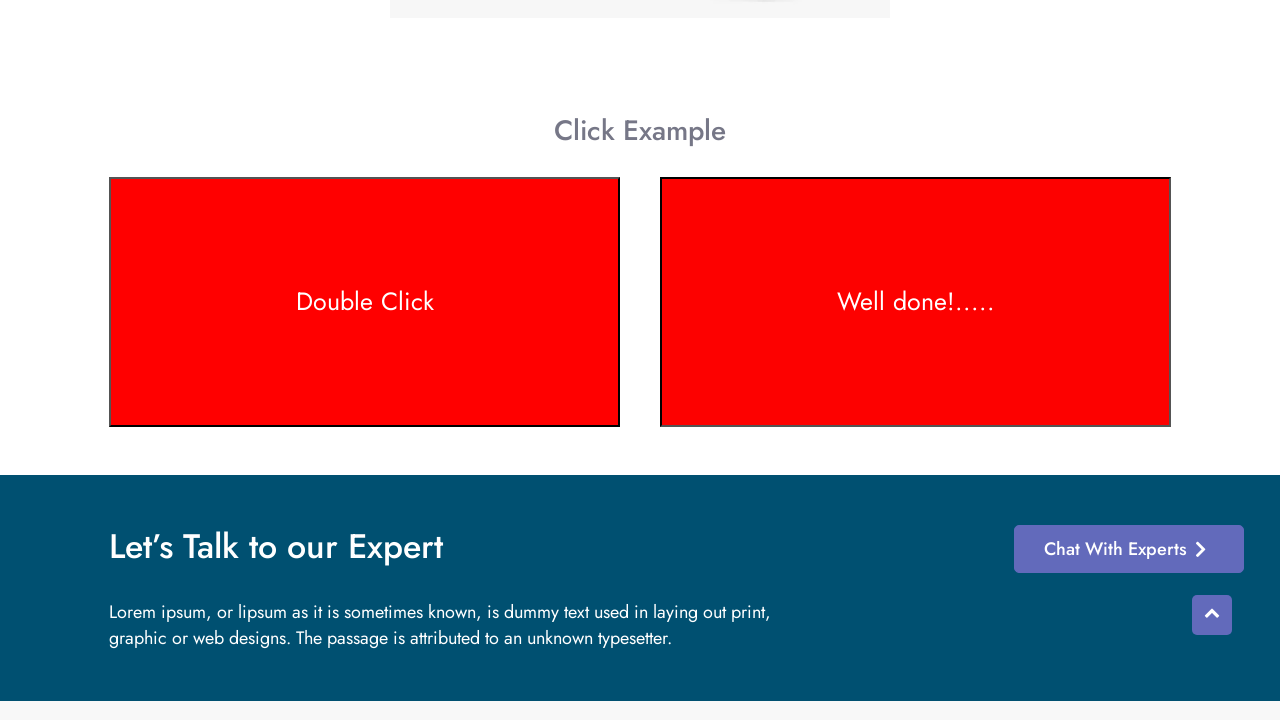

Released mouse button at (916, 302)
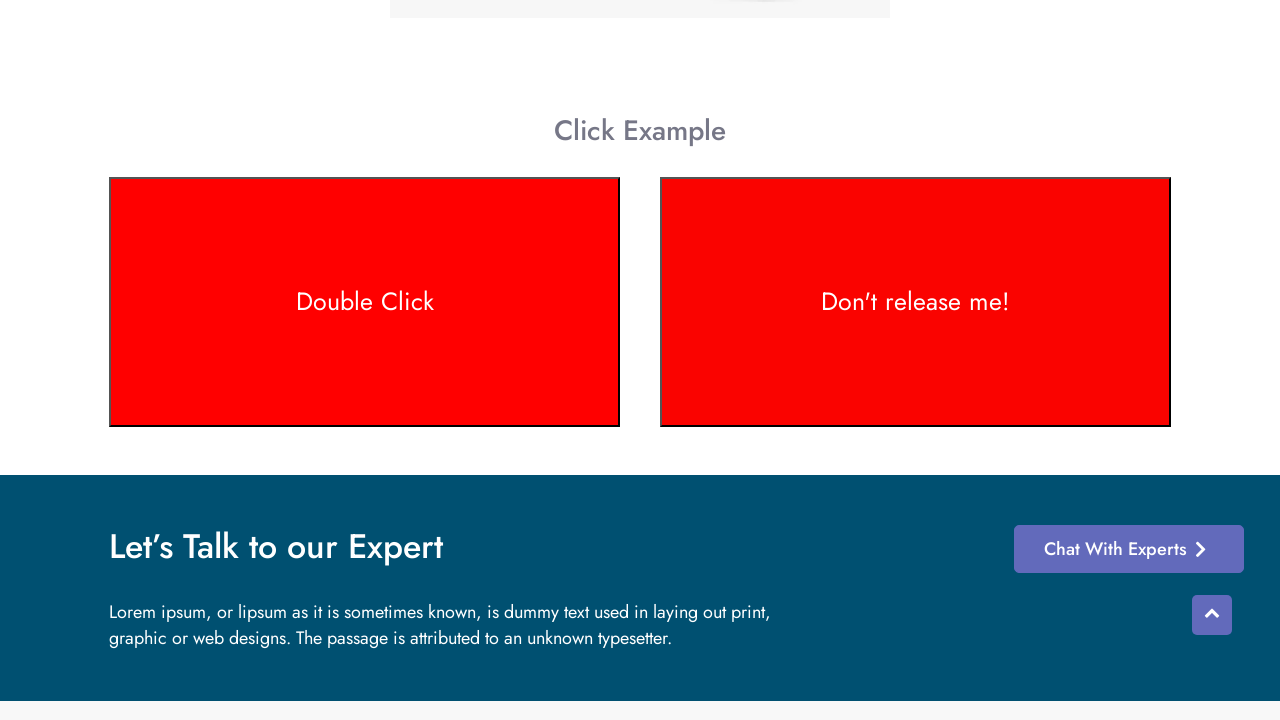

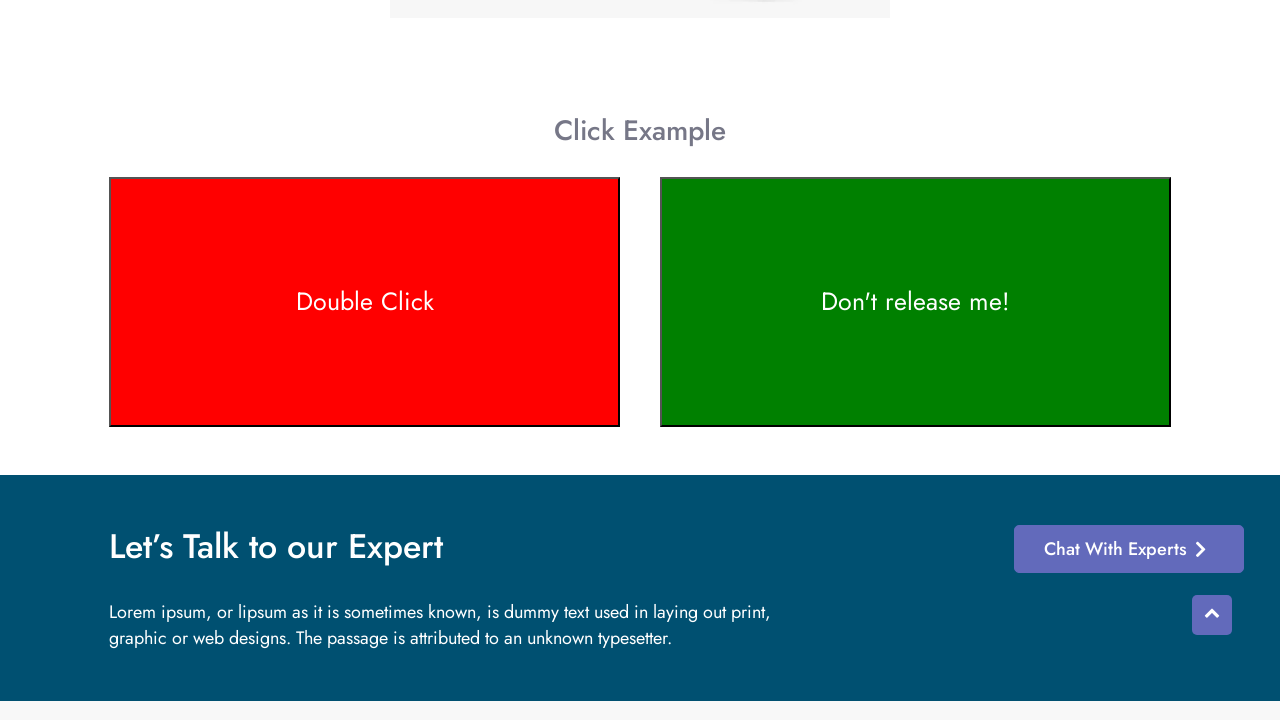